Tests jQuery UI nested menu navigation by hovering over menu items (Enabled -> Downloads -> PDF) and clicking on the PDF option

Starting URL: https://the-internet.herokuapp.com/jqueryui/menu#

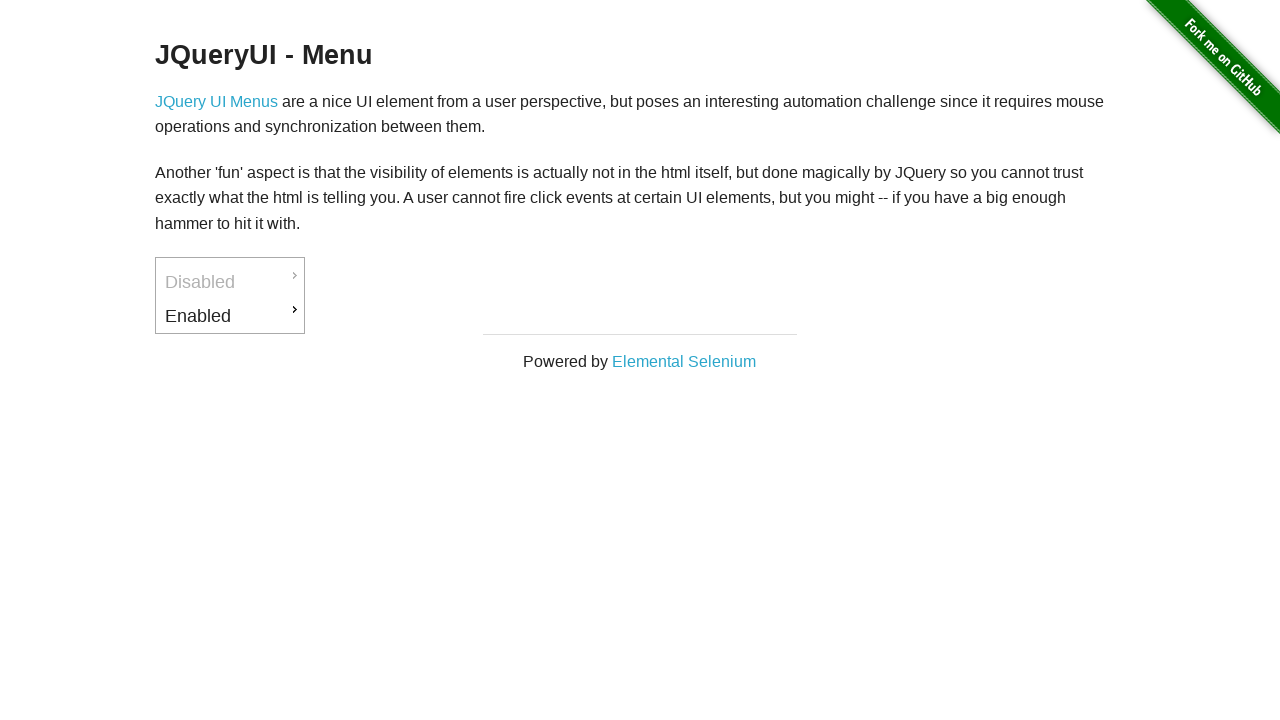

Hovered over 'Enabled' menu item to reveal submenu at (230, 316) on a:text('Enabled')
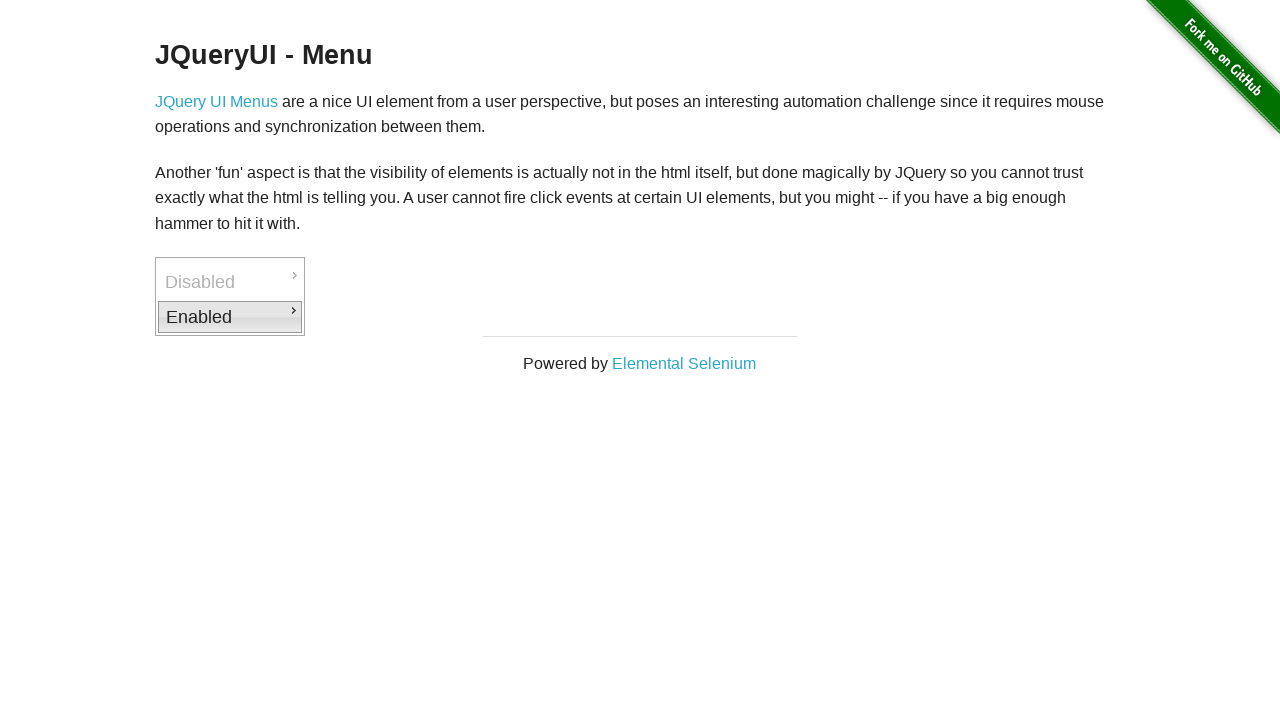

Hovered over 'Downloads' submenu item to reveal nested menu at (376, 319) on a:text('Downloads')
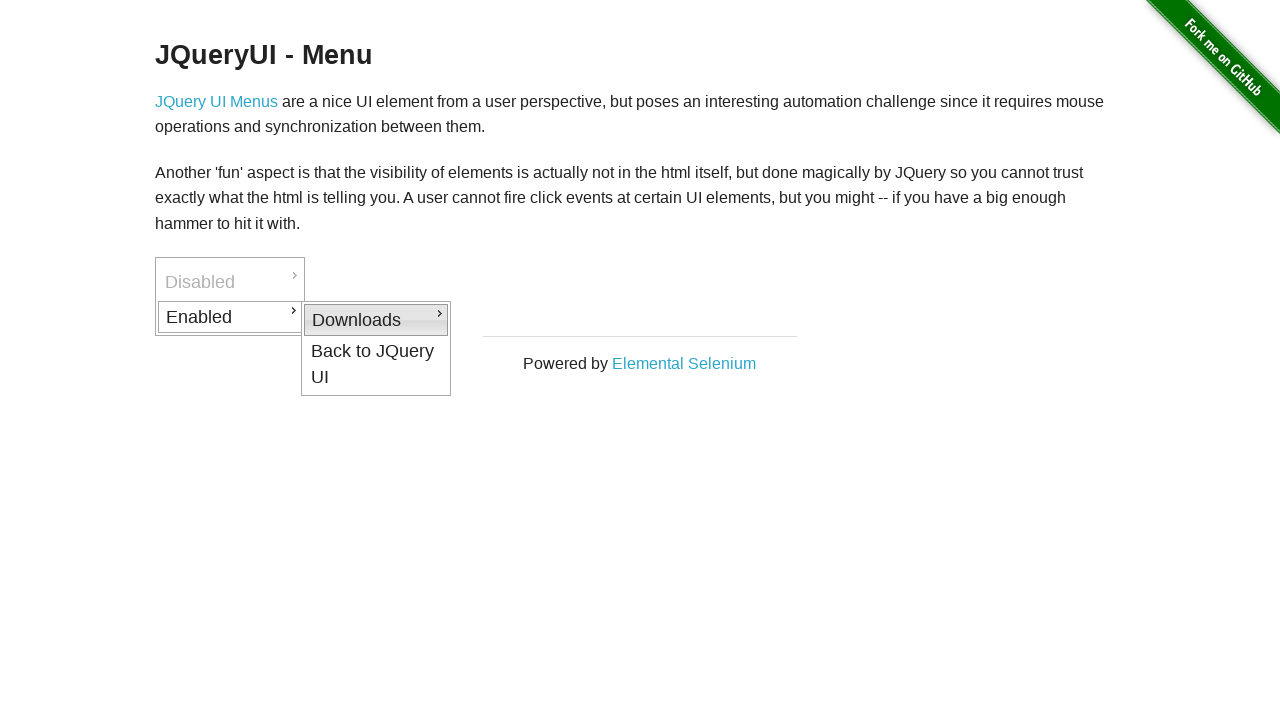

Clicked on 'PDF' option in the nested menu at (522, 322) on a:text('PDF')
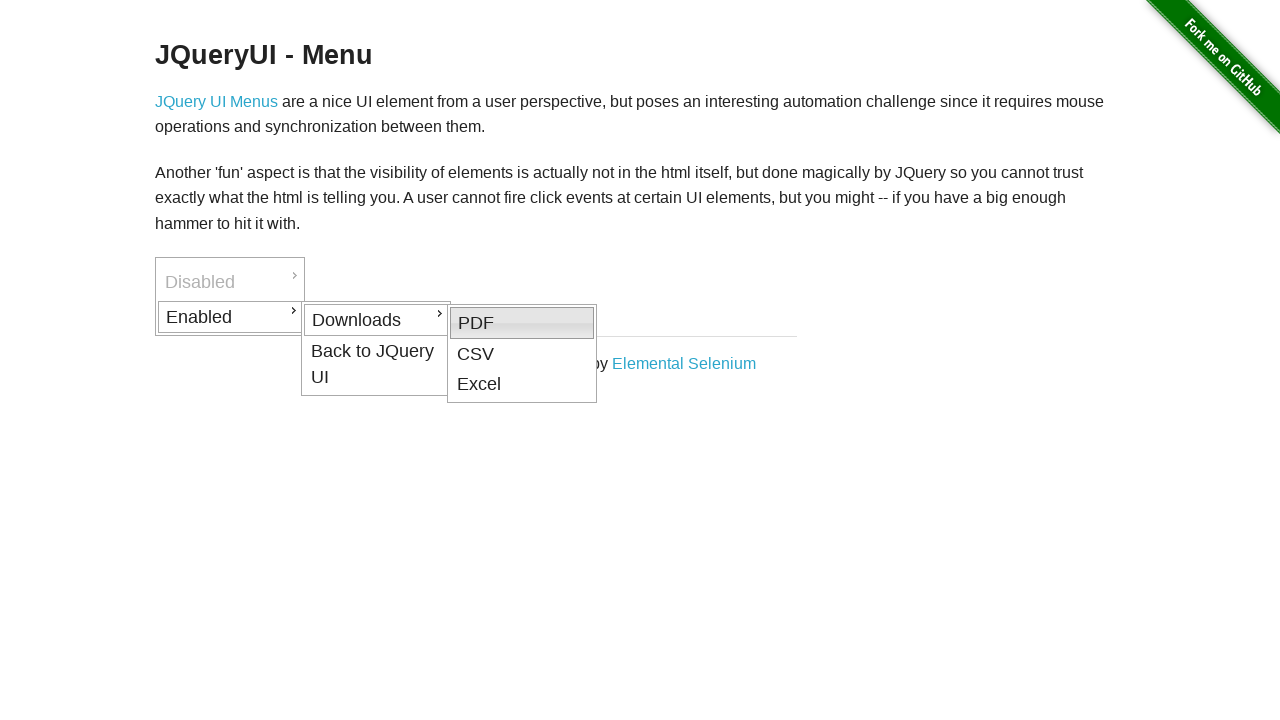

Waited for network to become idle after PDF selection
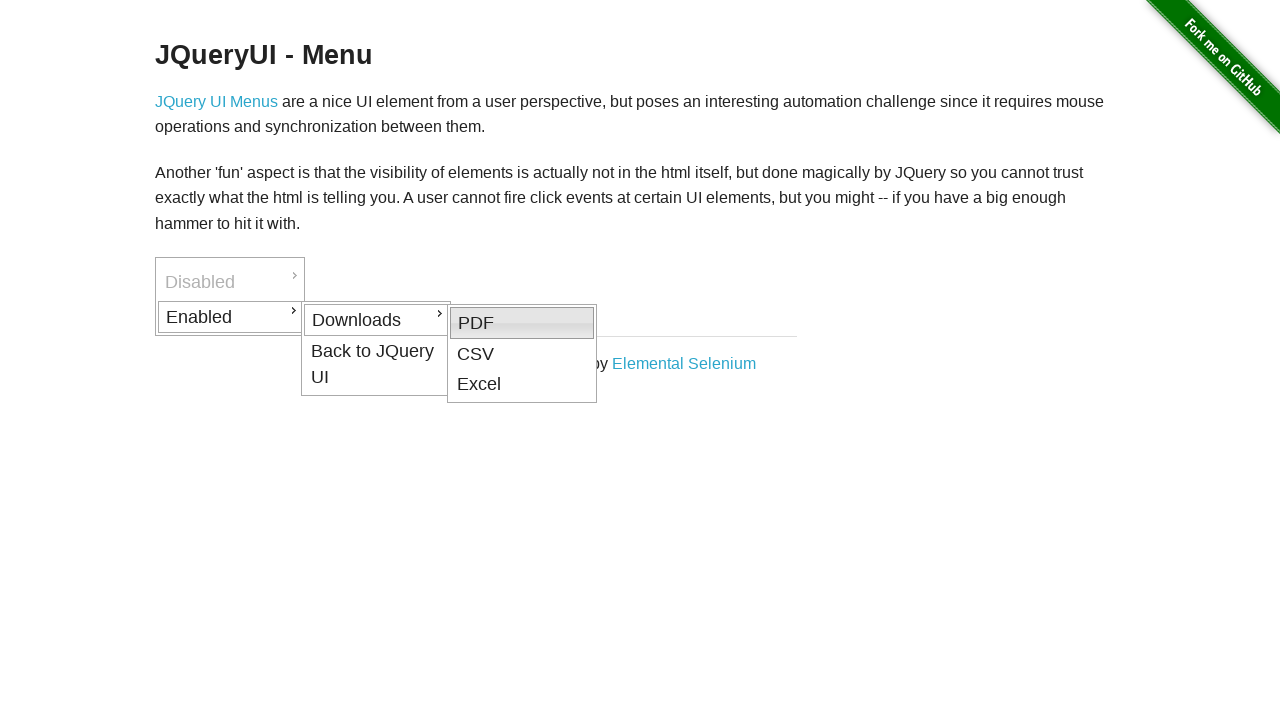

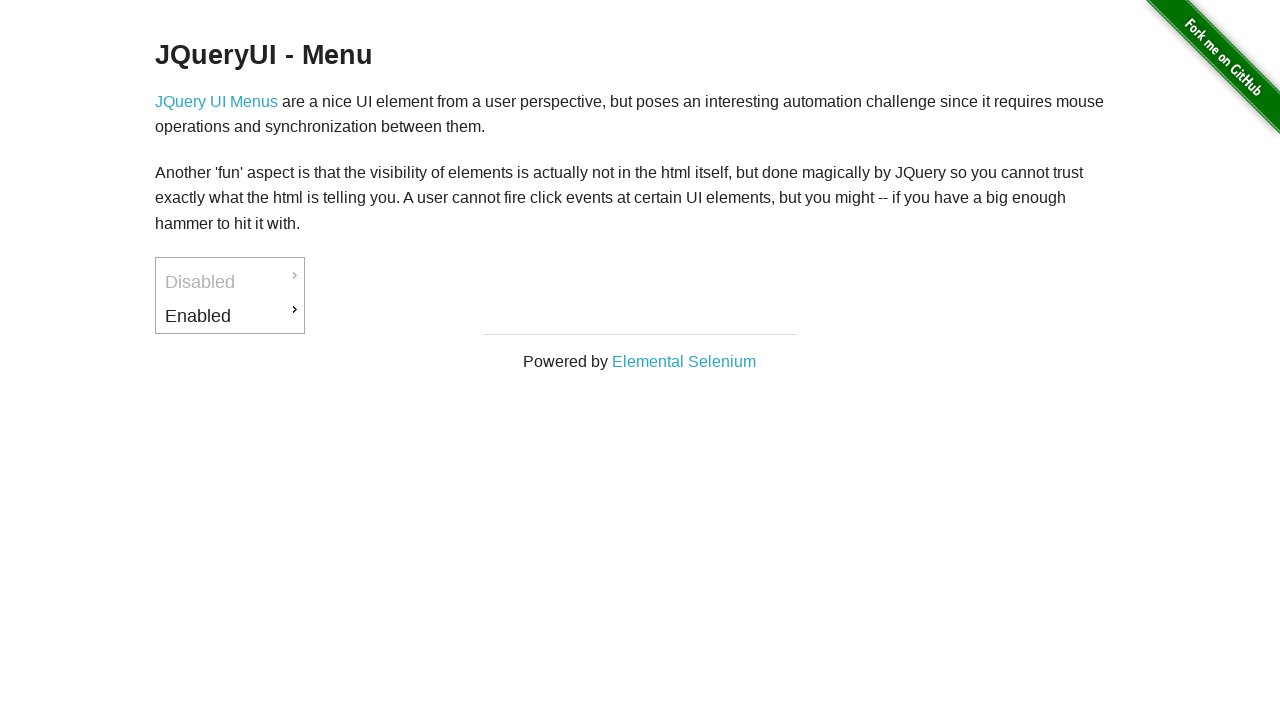